Tests scrolling to a specific element by scrolling the last paragraph into view

Starting URL: https://bonigarcia.dev/selenium-webdriver-java/long-page.html

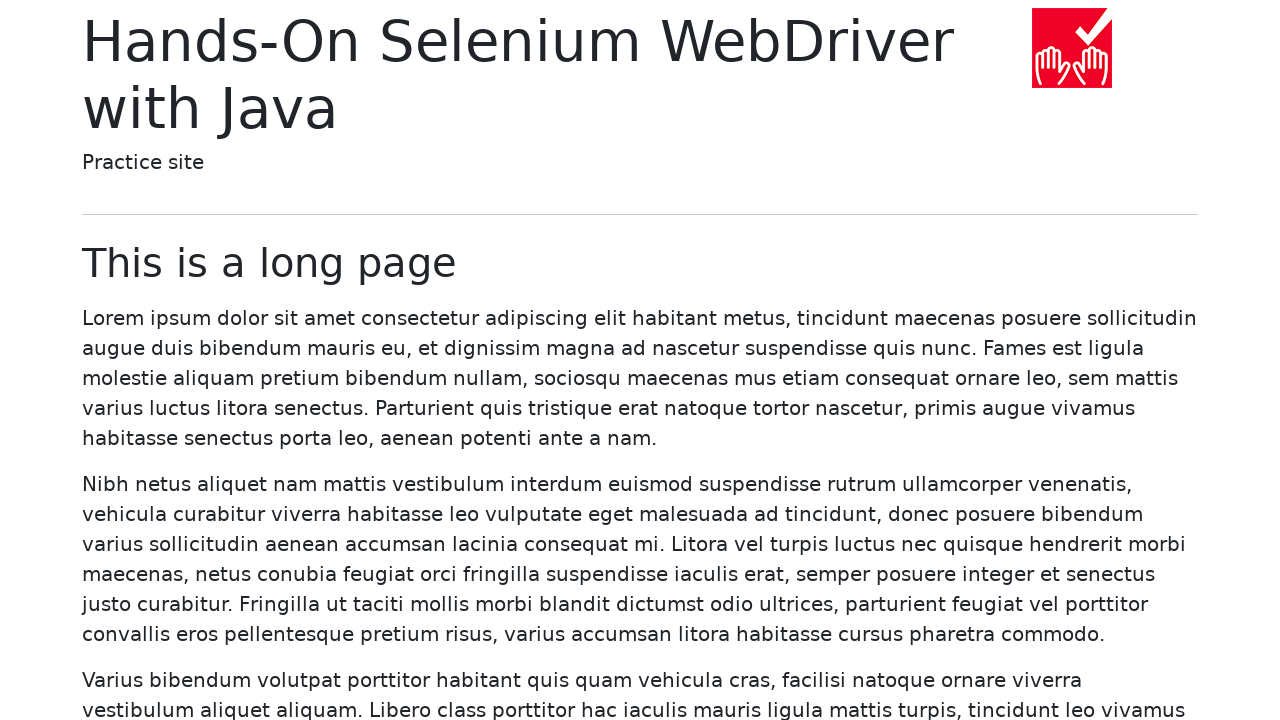

Located the last paragraph element on the page
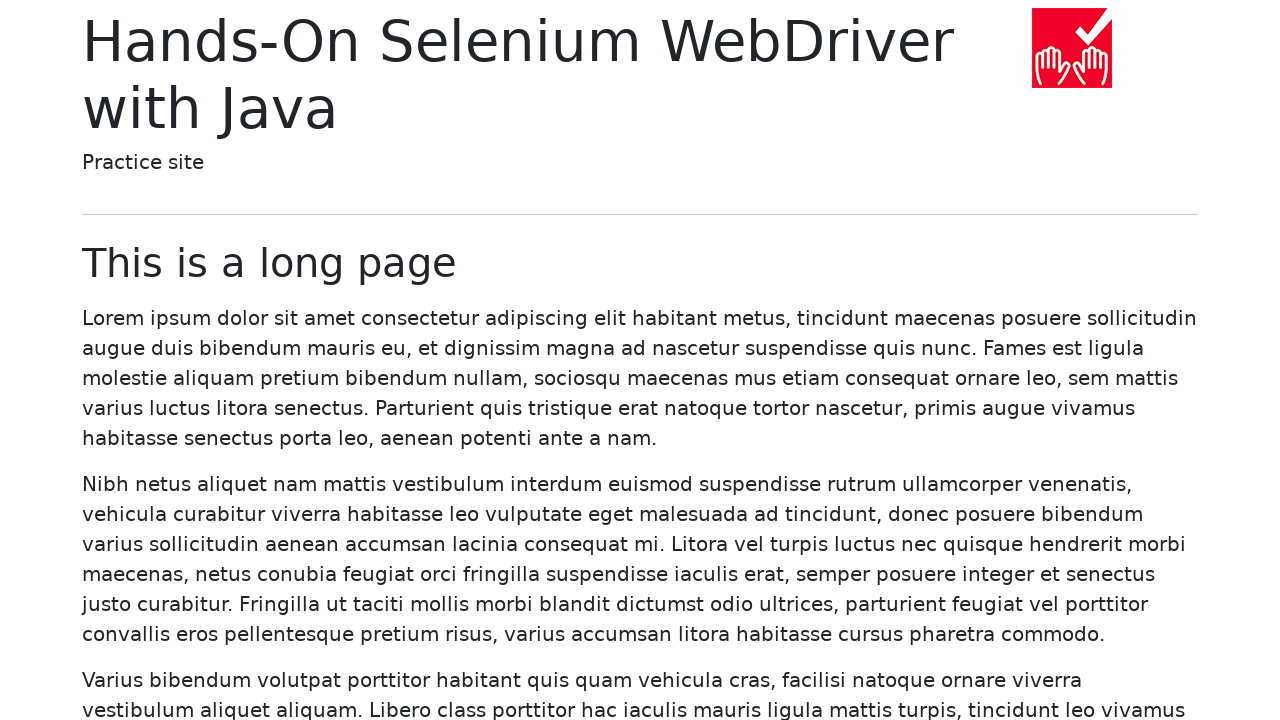

Scrolled the last paragraph into view
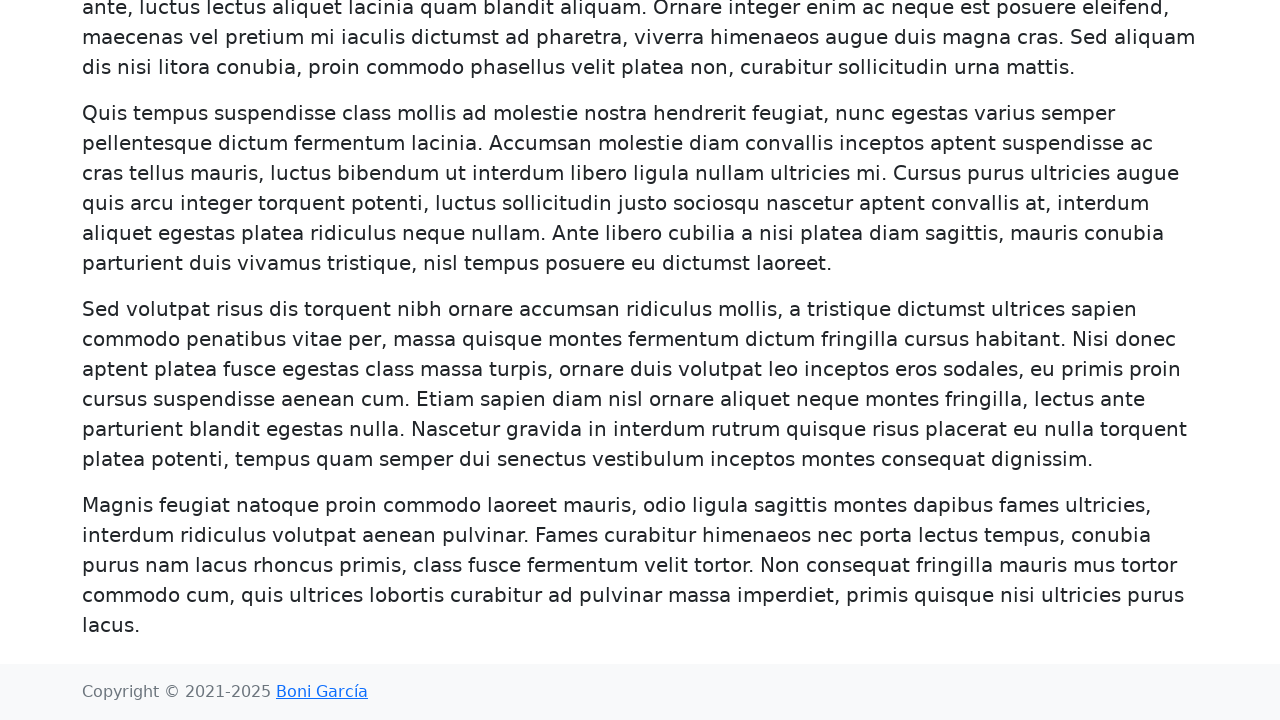

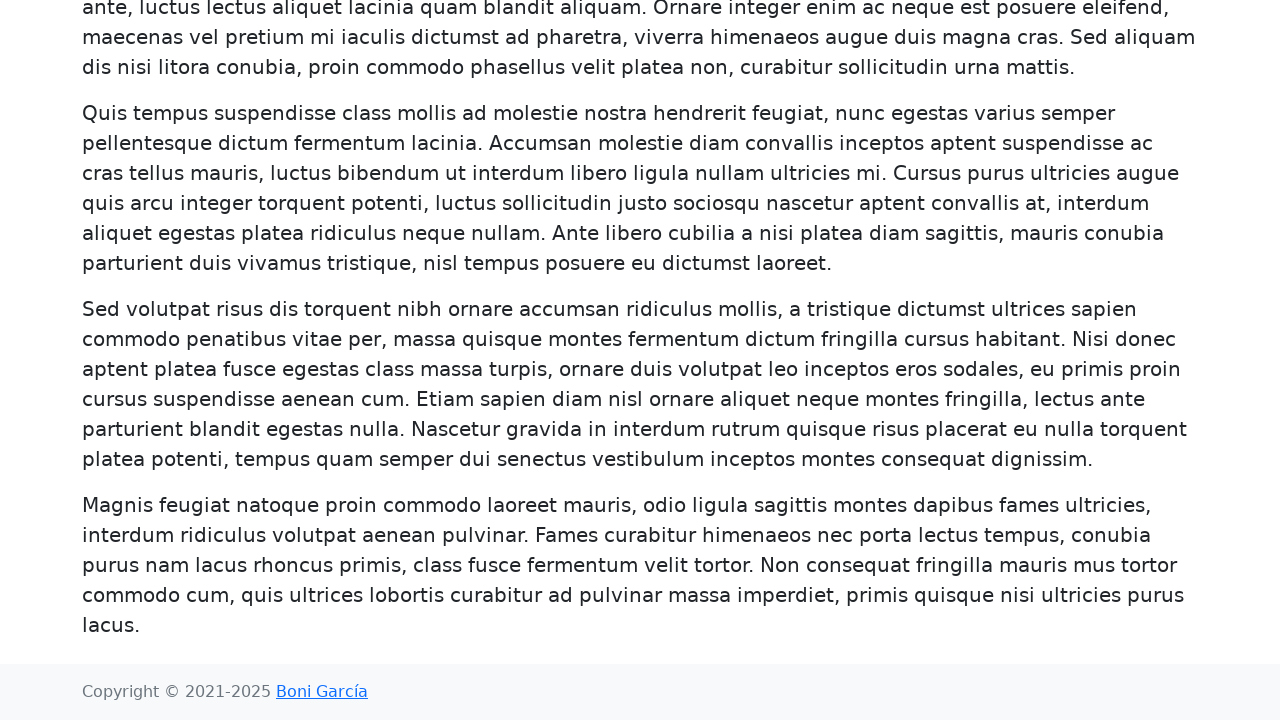